Navigates to a Selenium WebDriver Java documentation page and clicks on the "Slow calculator" link to verify navigation

Starting URL: https://bonigarcia.dev/selenium-webdriver-java/

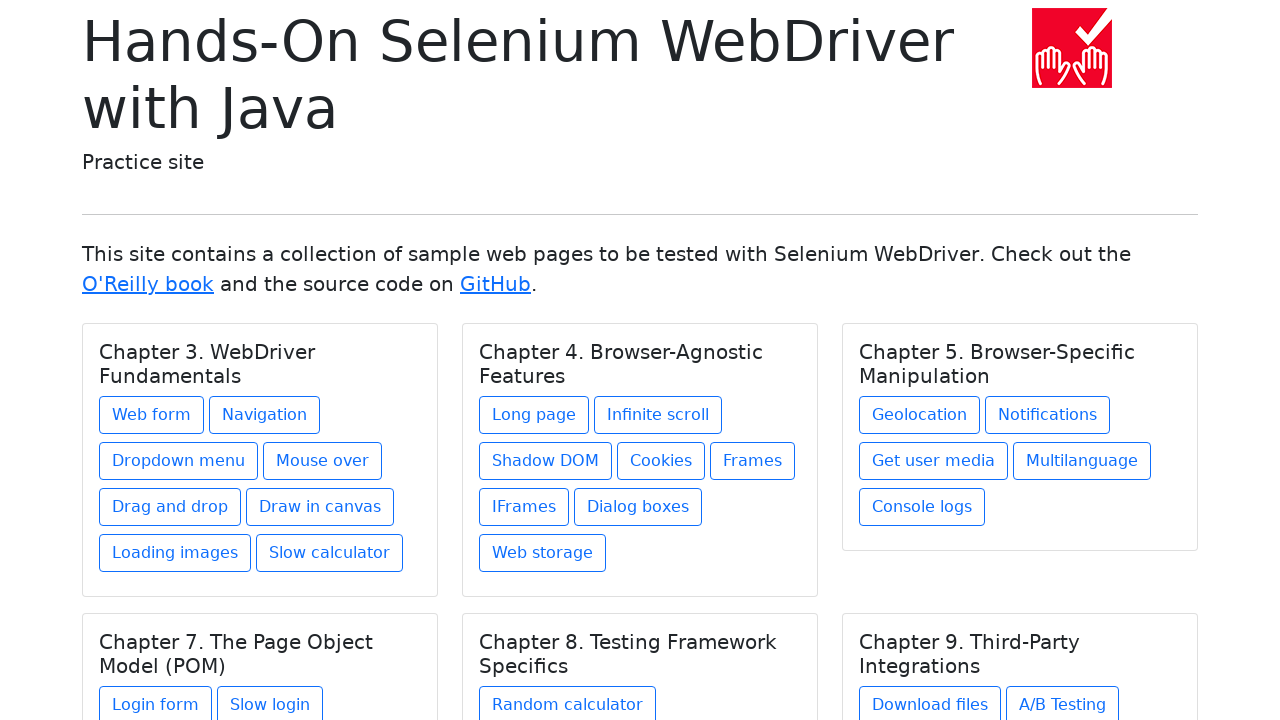

Clicked on 'Slow calculator' link at (330, 553) on text='Slow calculator'
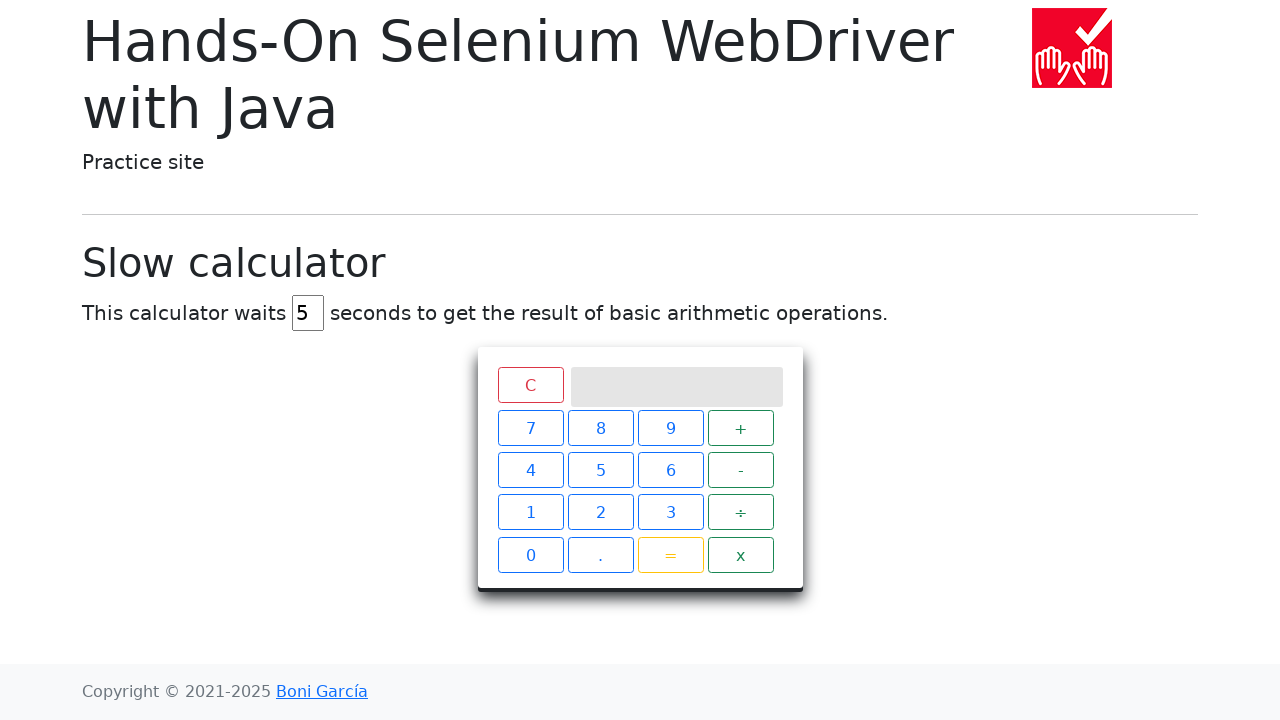

Navigation to Slow calculator page completed
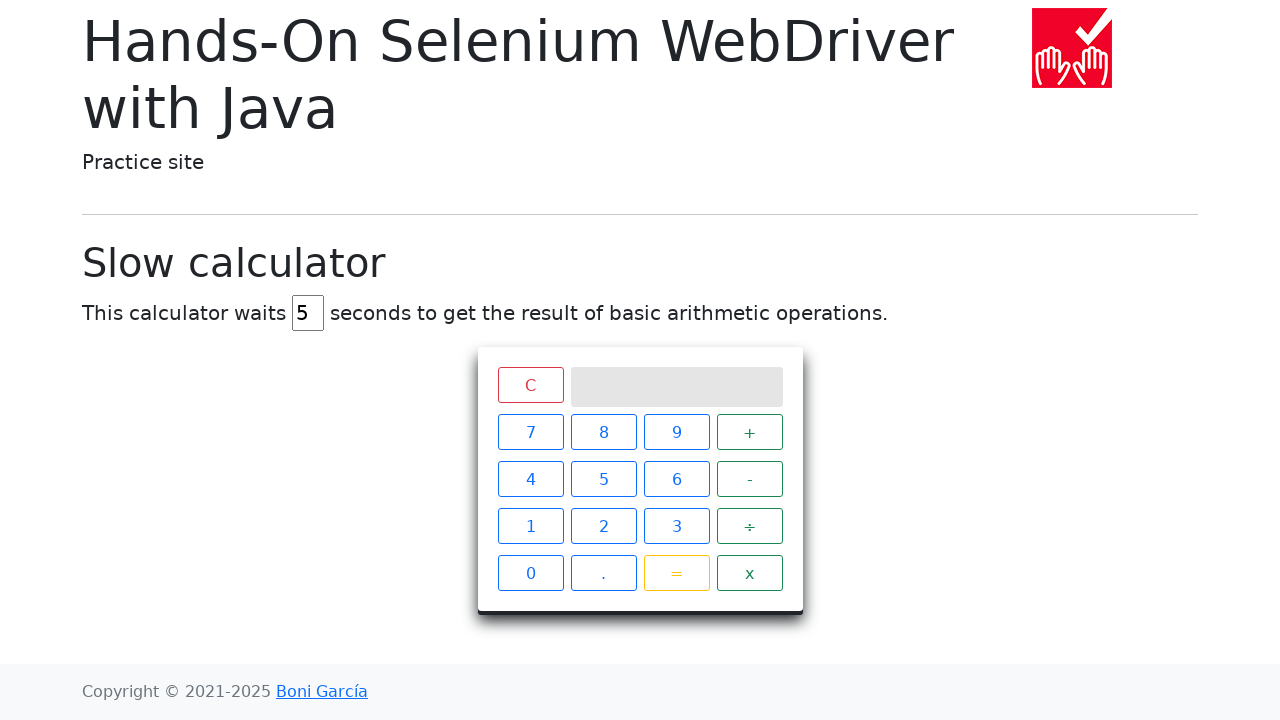

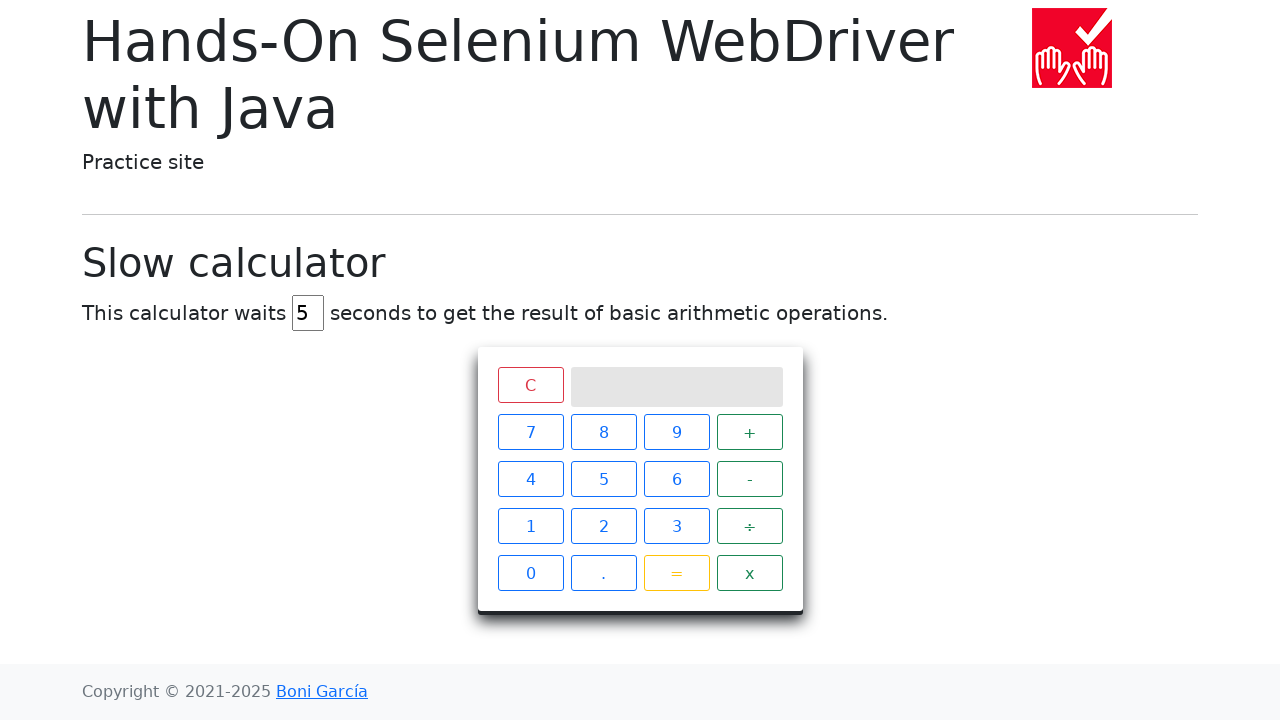